Launches the KTM India website and maximizes the browser window to verify the page loads successfully.

Starting URL: https://www.ktmindia.com/

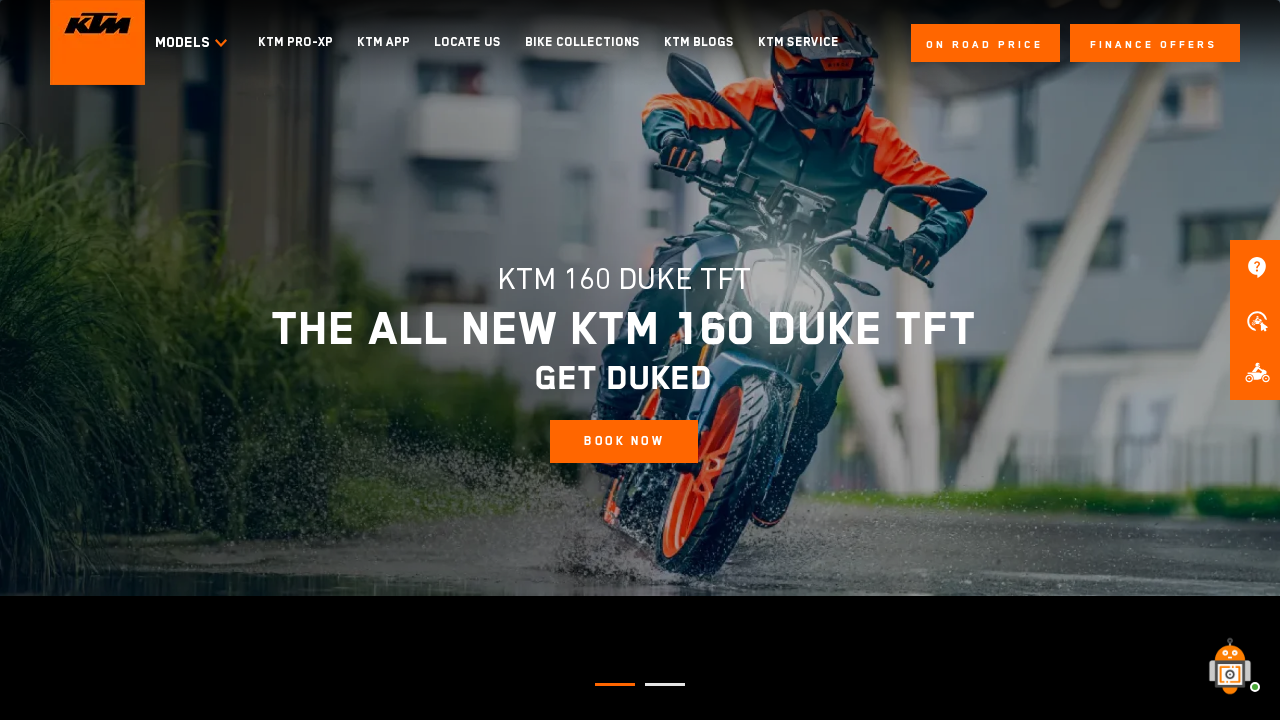

Set viewport to 1920x1080 to maximize browser window
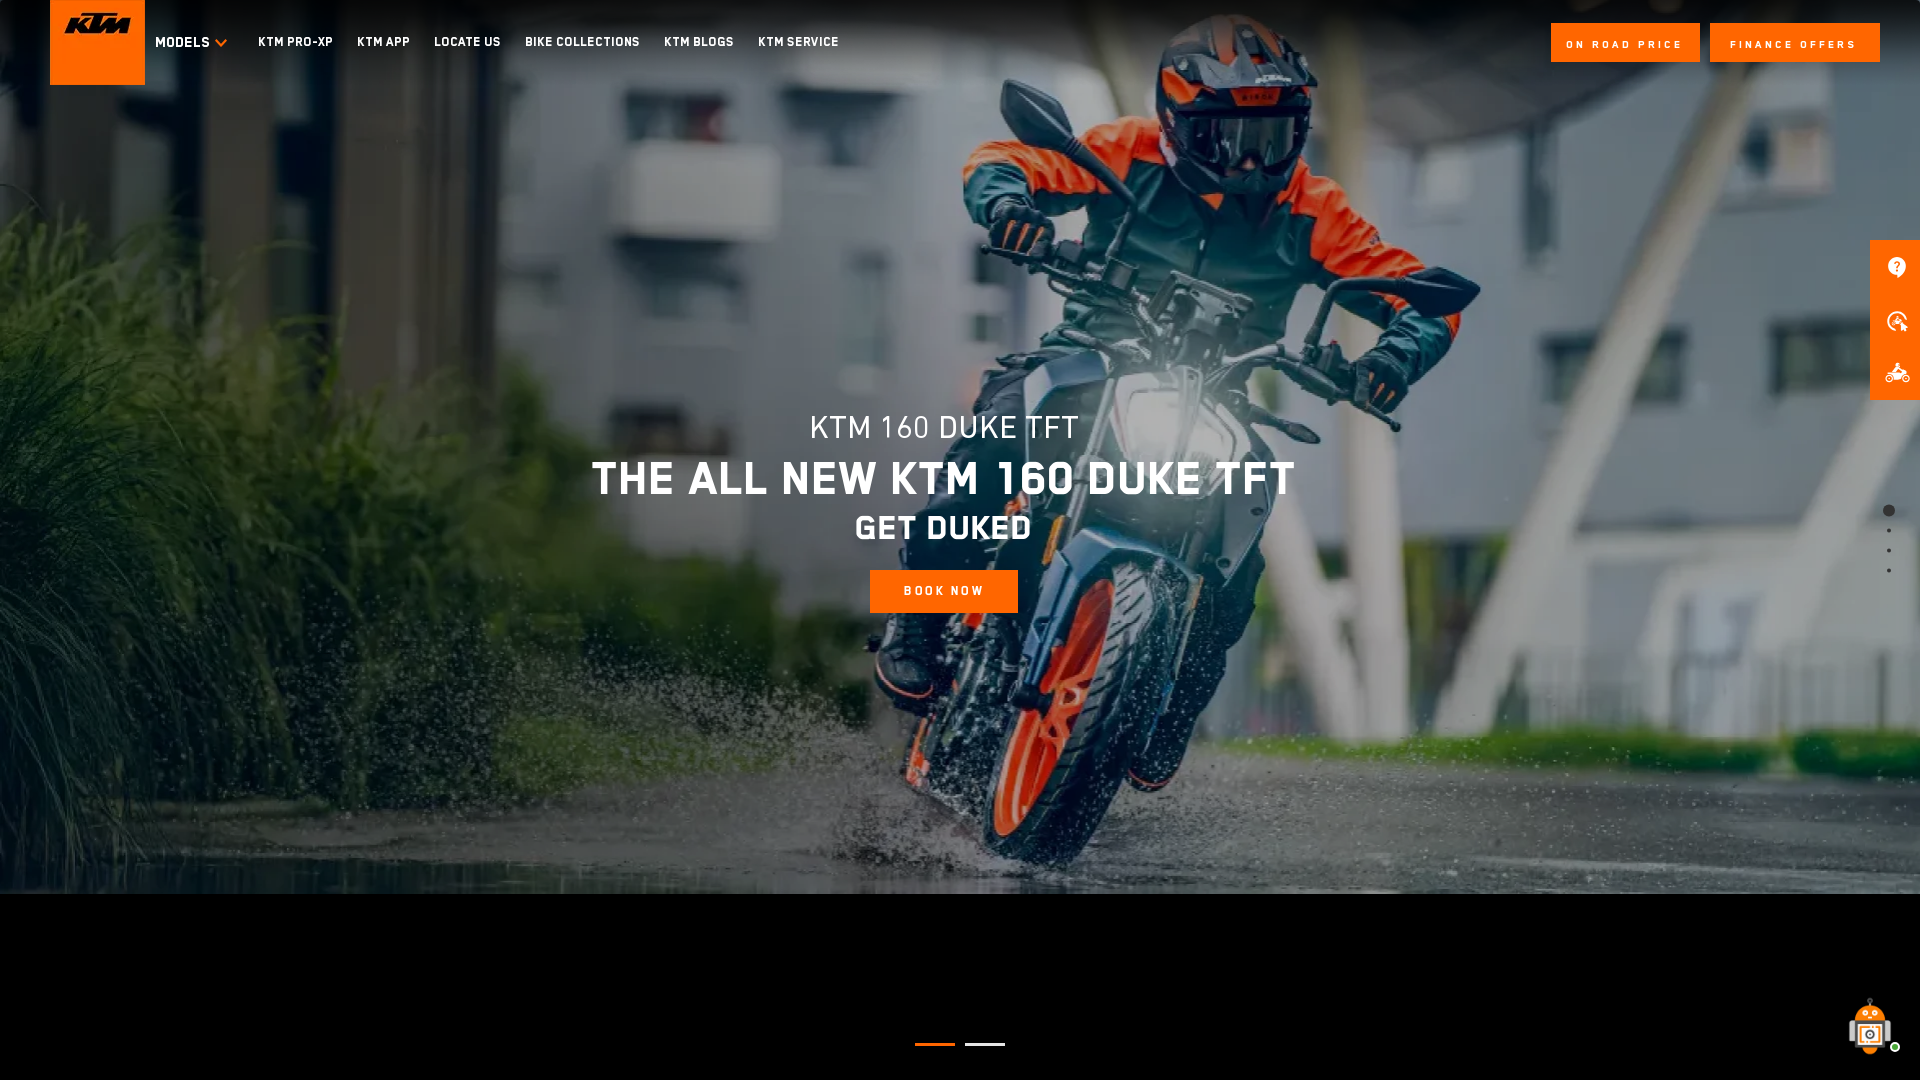

KTM India website loaded successfully
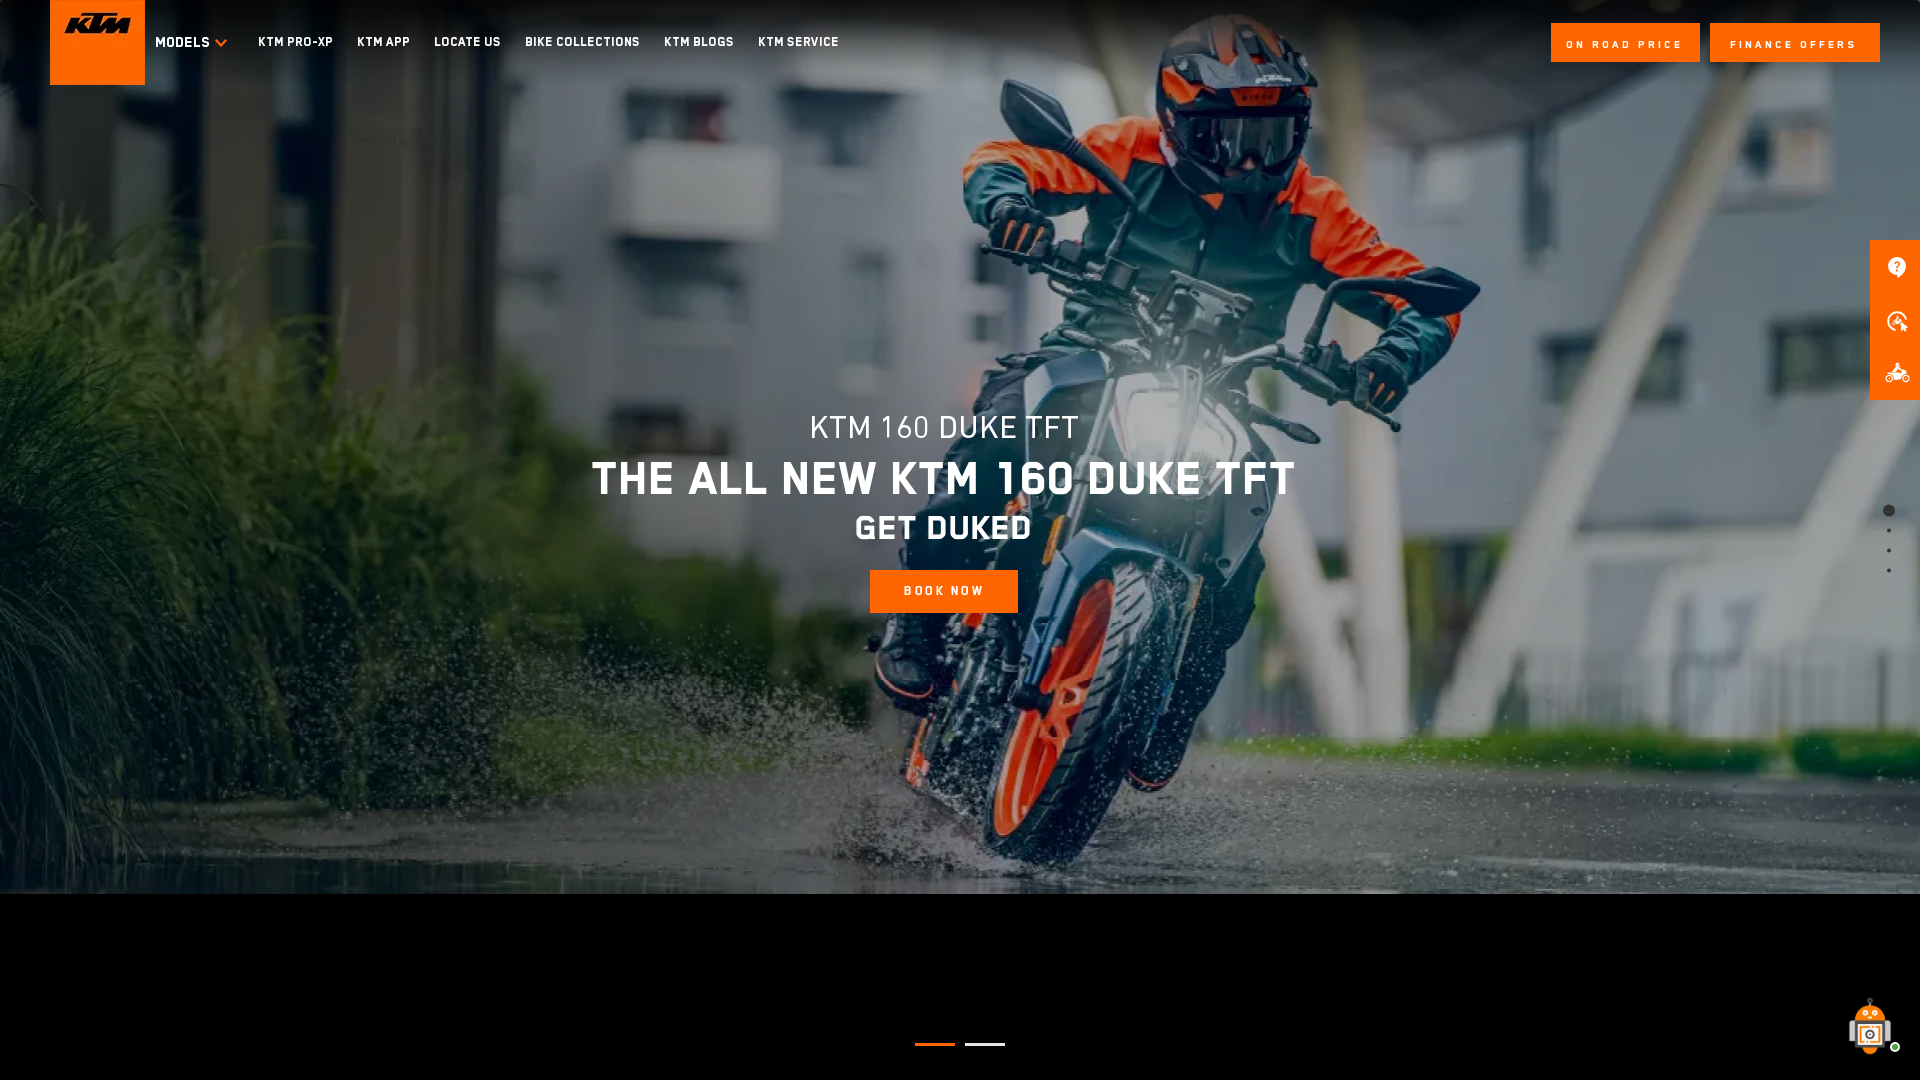

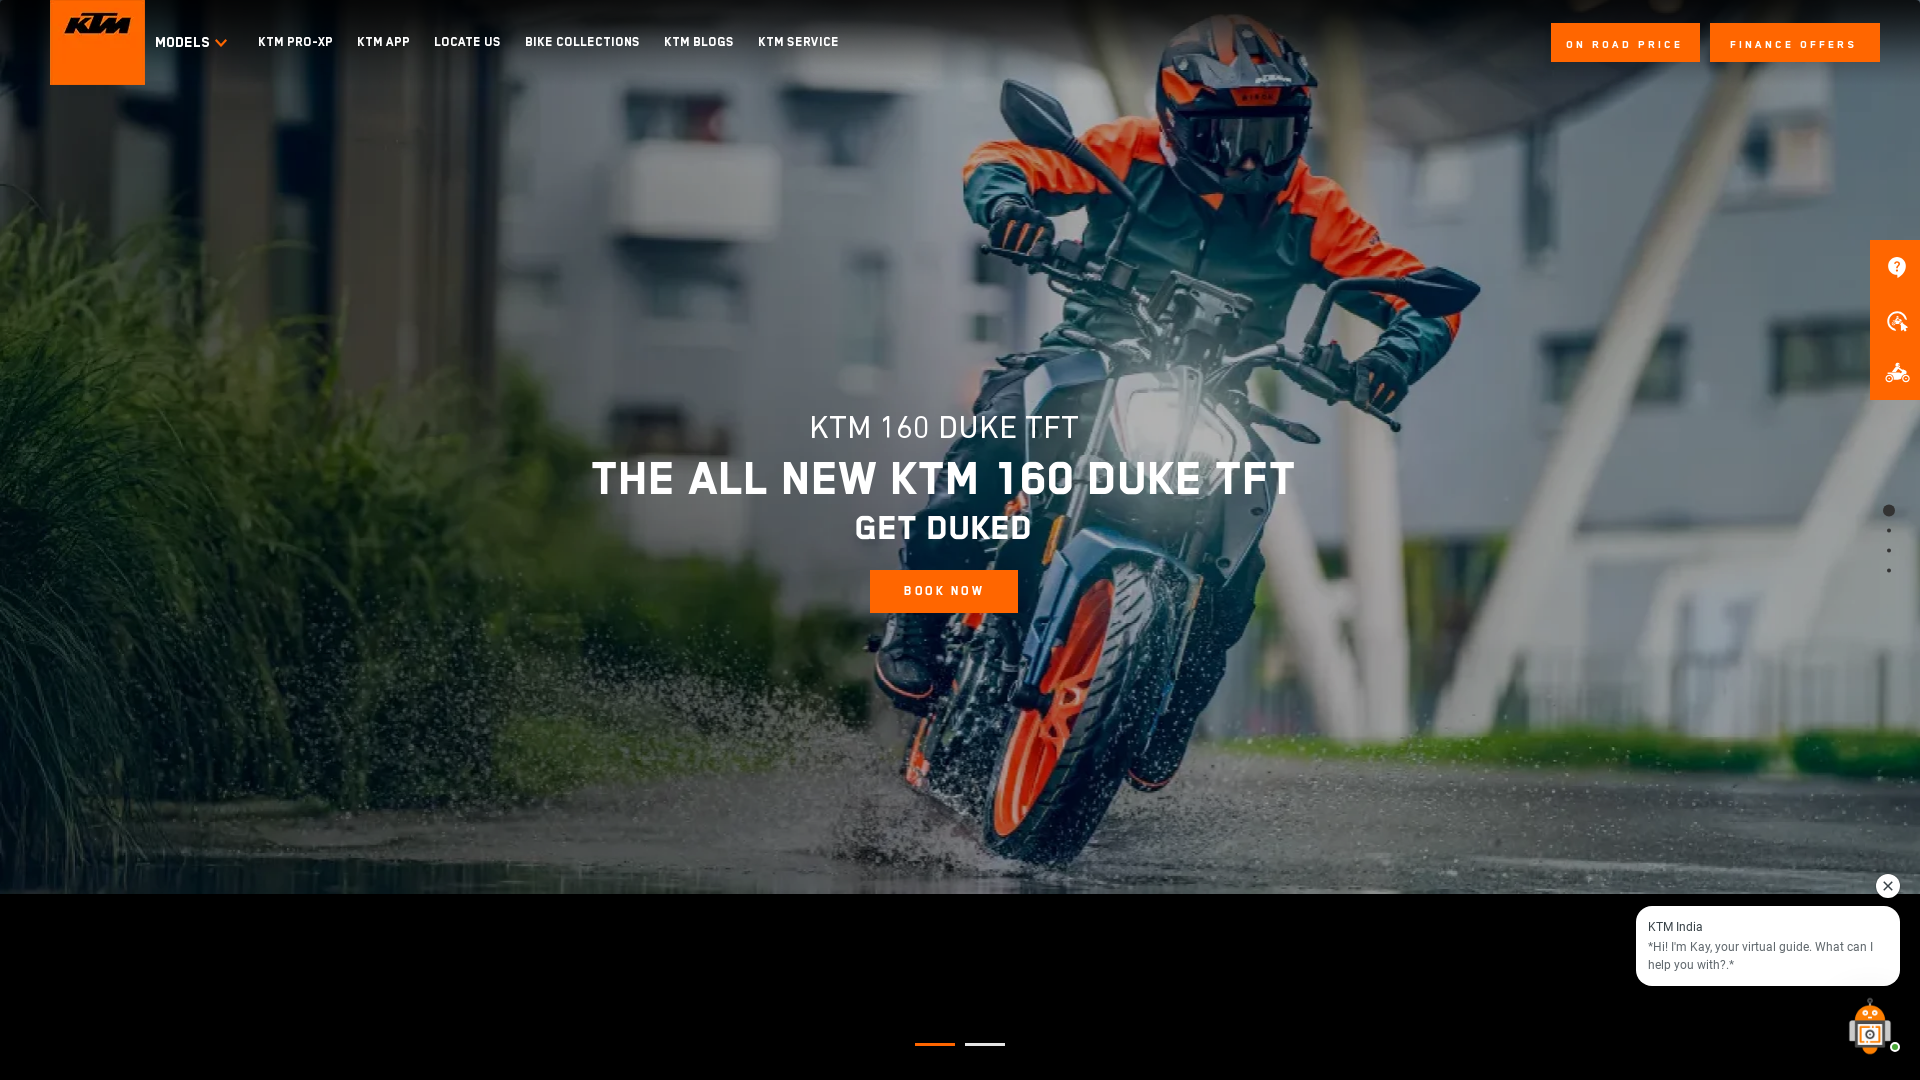